Adds all coffee items to cart and verifies that add buttons are displayed for each entry.

Starting URL: https://coffee-cart.app/

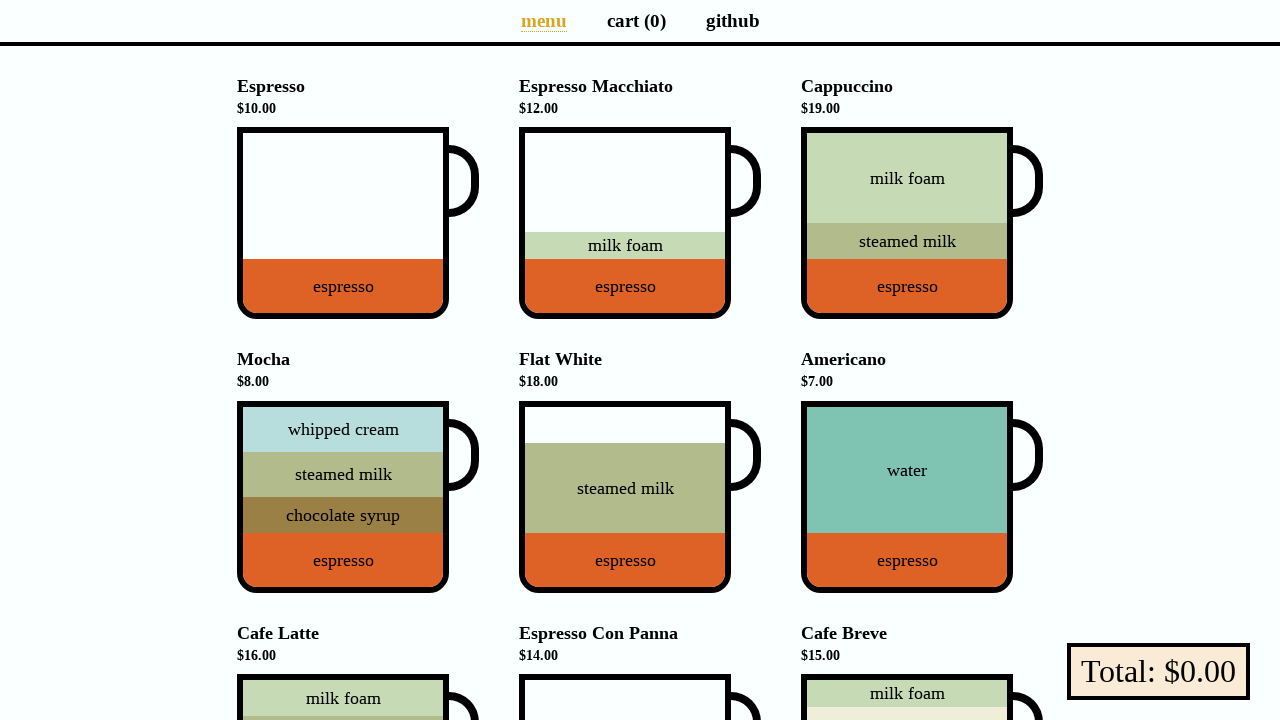

Clicked coffee cup 1 to add to cart at (358, 223) on li[data-v-a9662a08] div div.cup >> nth=0
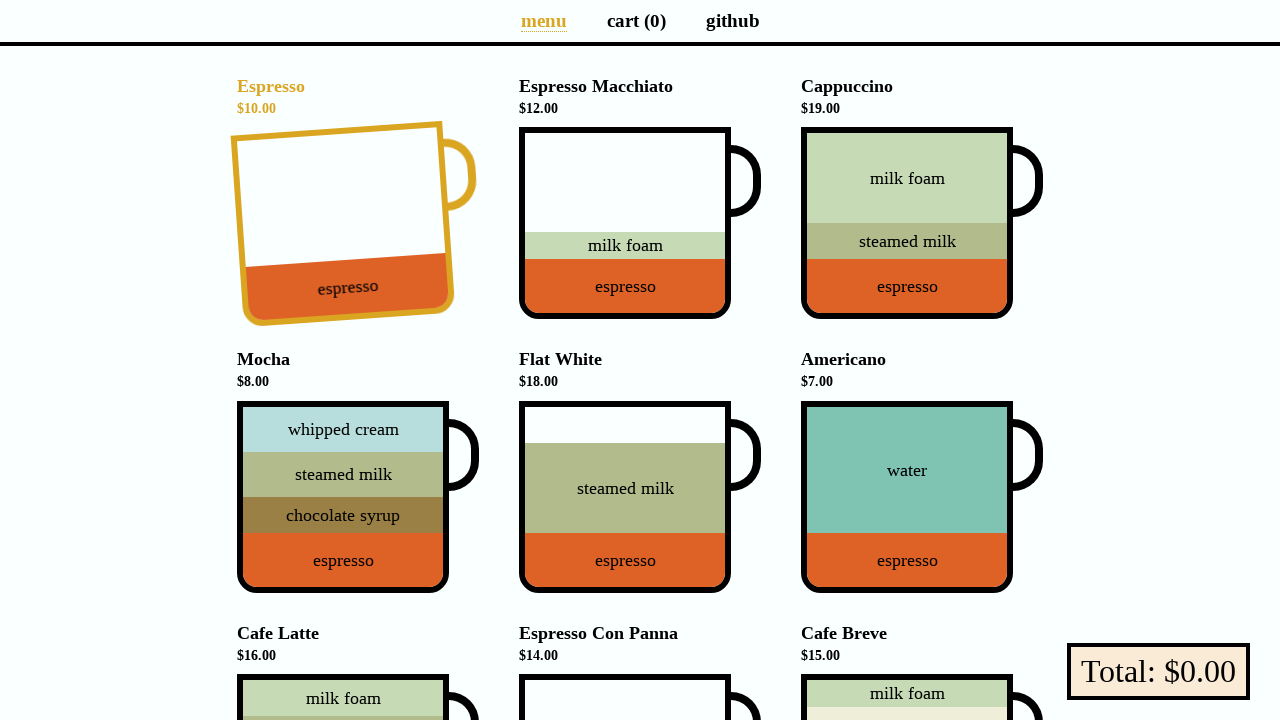

Clicked coffee cup 2 to add to cart at (640, 223) on li[data-v-a9662a08] div div.cup >> nth=1
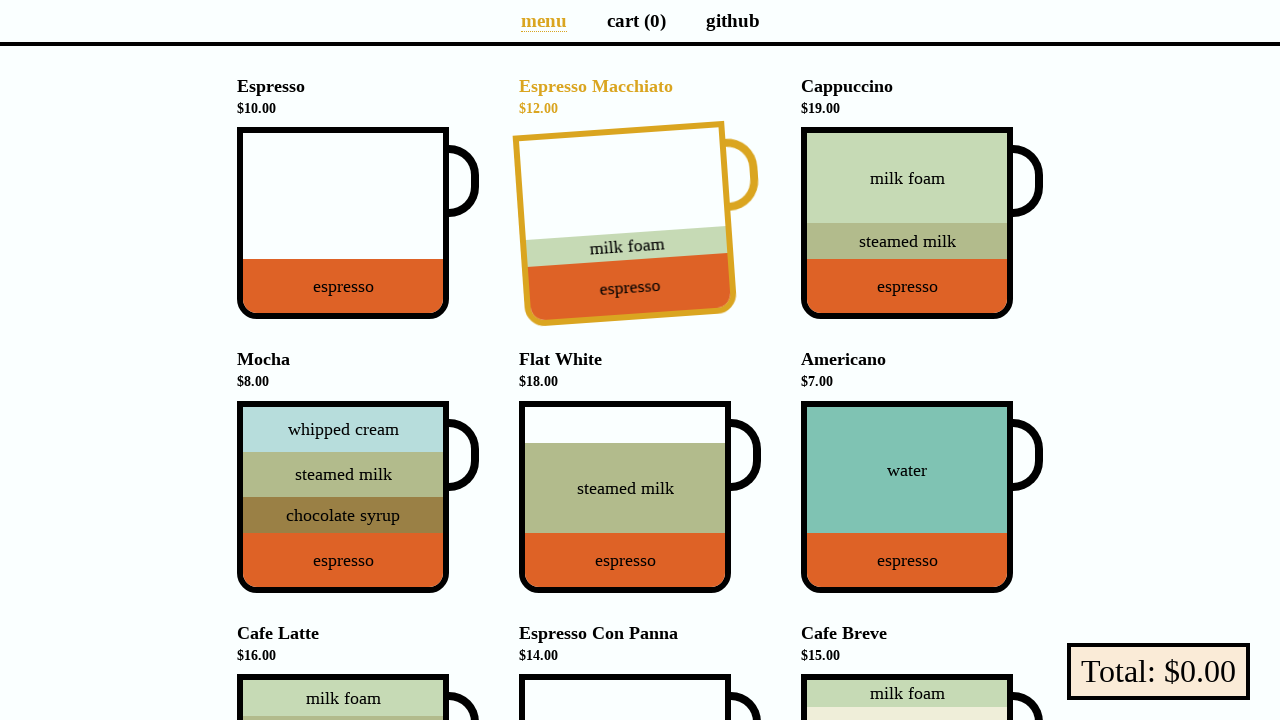

Clicked coffee cup 3 to add to cart at (922, 223) on li[data-v-a9662a08] div div.cup >> nth=2
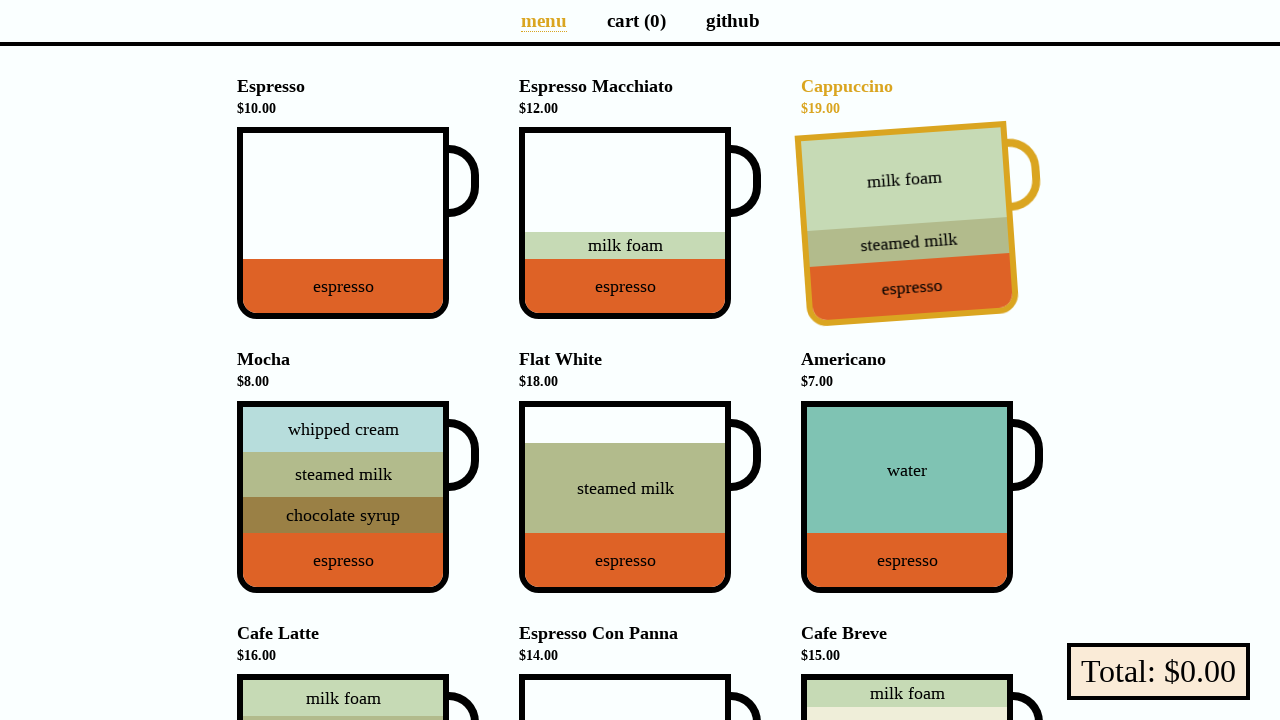

Clicked coffee cup 4 to add to cart at (358, 497) on li[data-v-a9662a08] div div.cup >> nth=3
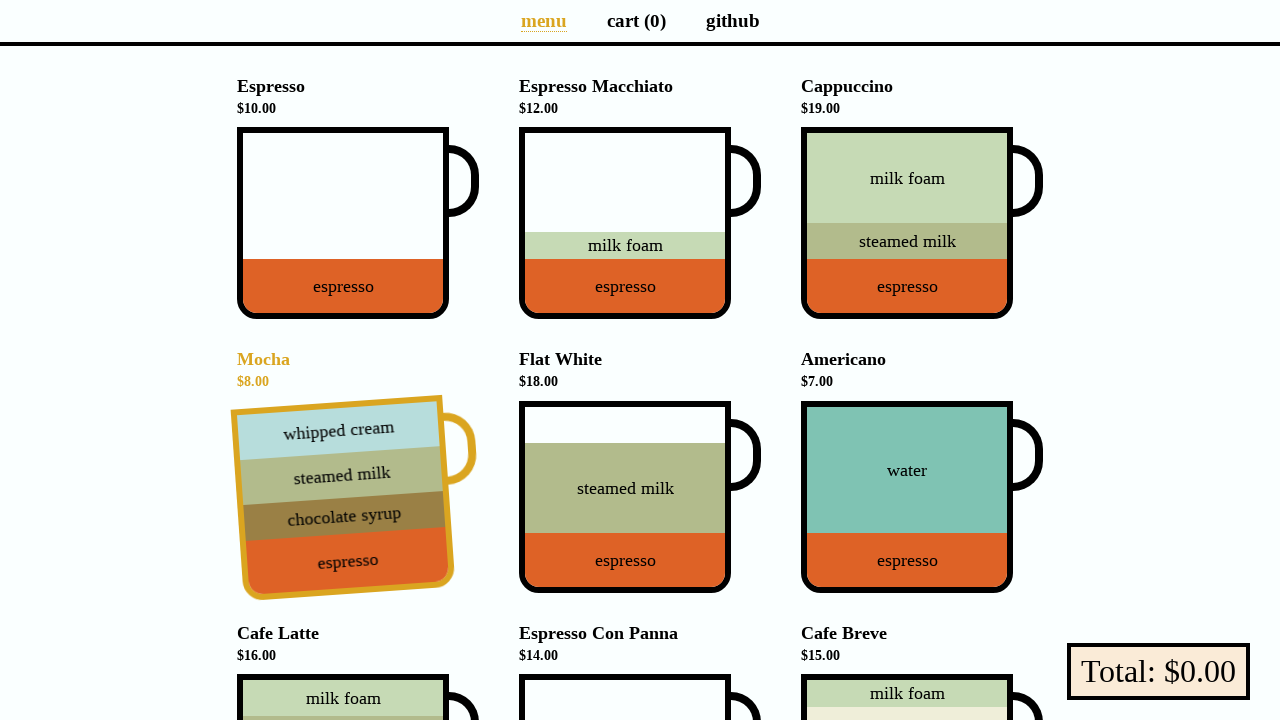

Clicked coffee cup 5 to add to cart at (640, 497) on li[data-v-a9662a08] div div.cup >> nth=4
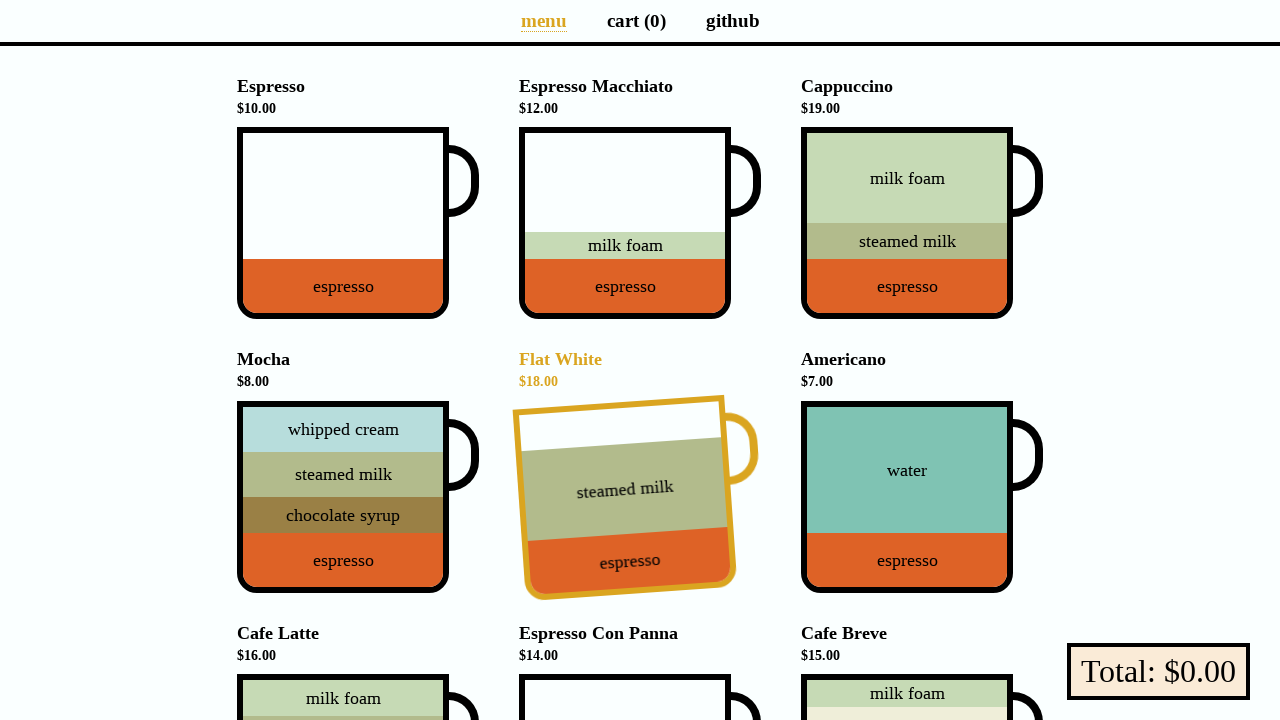

Clicked coffee cup 6 to add to cart at (922, 497) on li[data-v-a9662a08] div div.cup >> nth=5
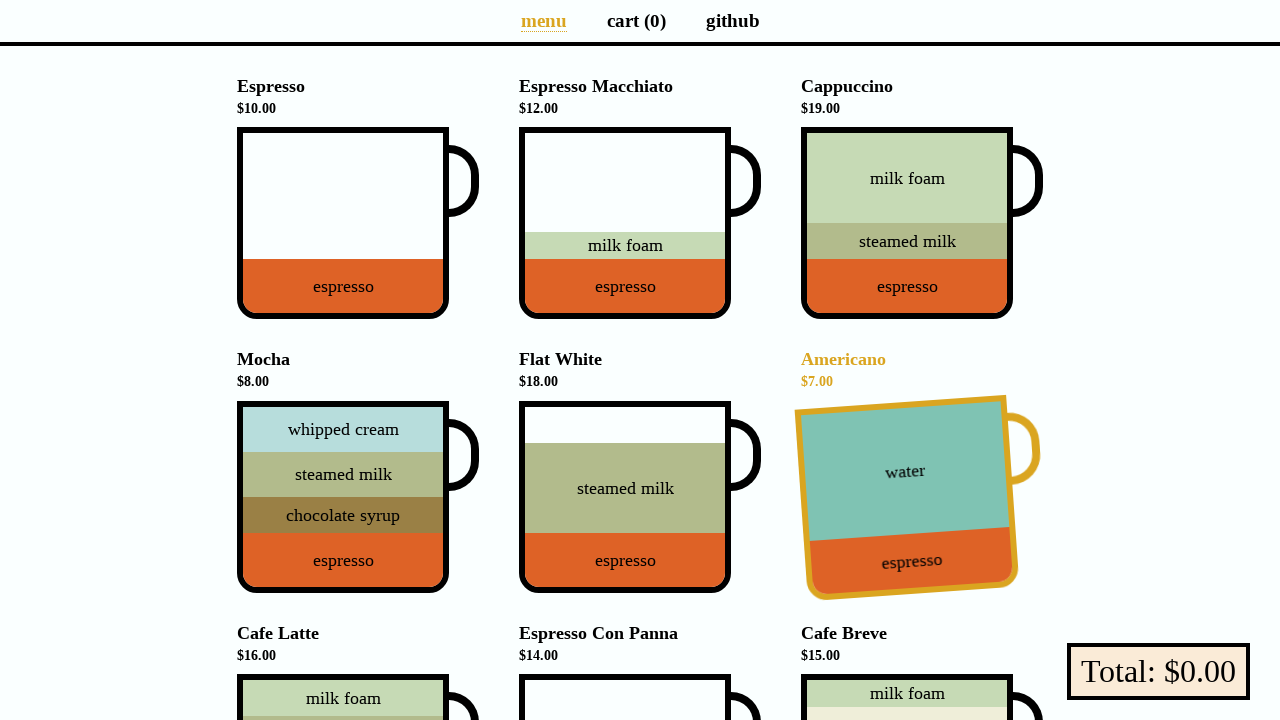

Clicked coffee cup 7 to add to cart at (358, 624) on li[data-v-a9662a08] div div.cup >> nth=6
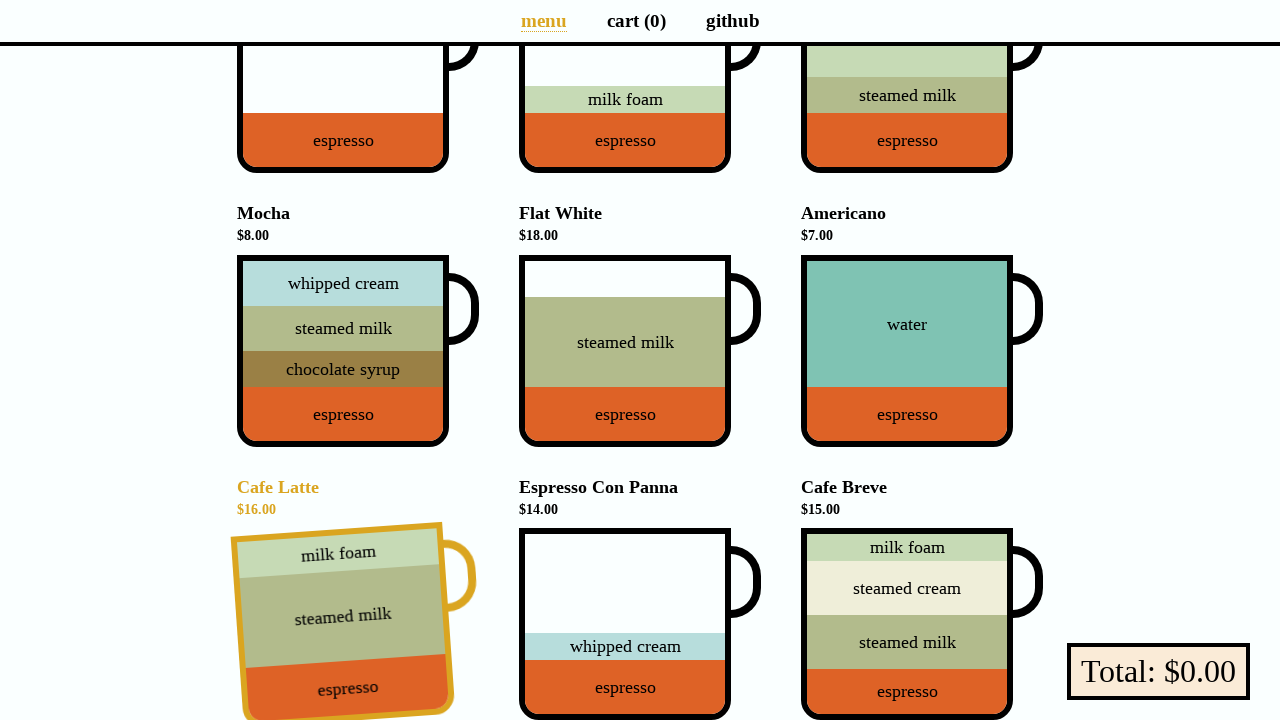

Clicked coffee cup 8 to add to cart at (640, 624) on li[data-v-a9662a08] div div.cup >> nth=7
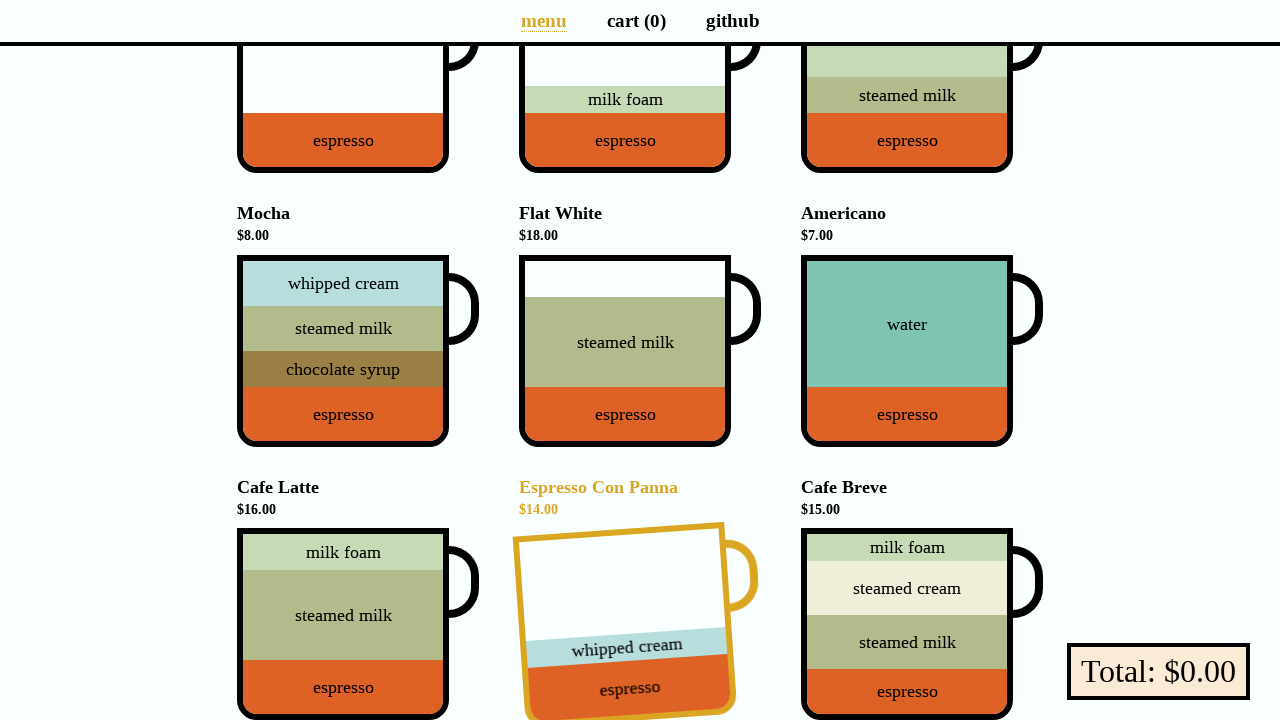

Clicked coffee cup 9 to add to cart at (922, 624) on li[data-v-a9662a08] div div.cup >> nth=8
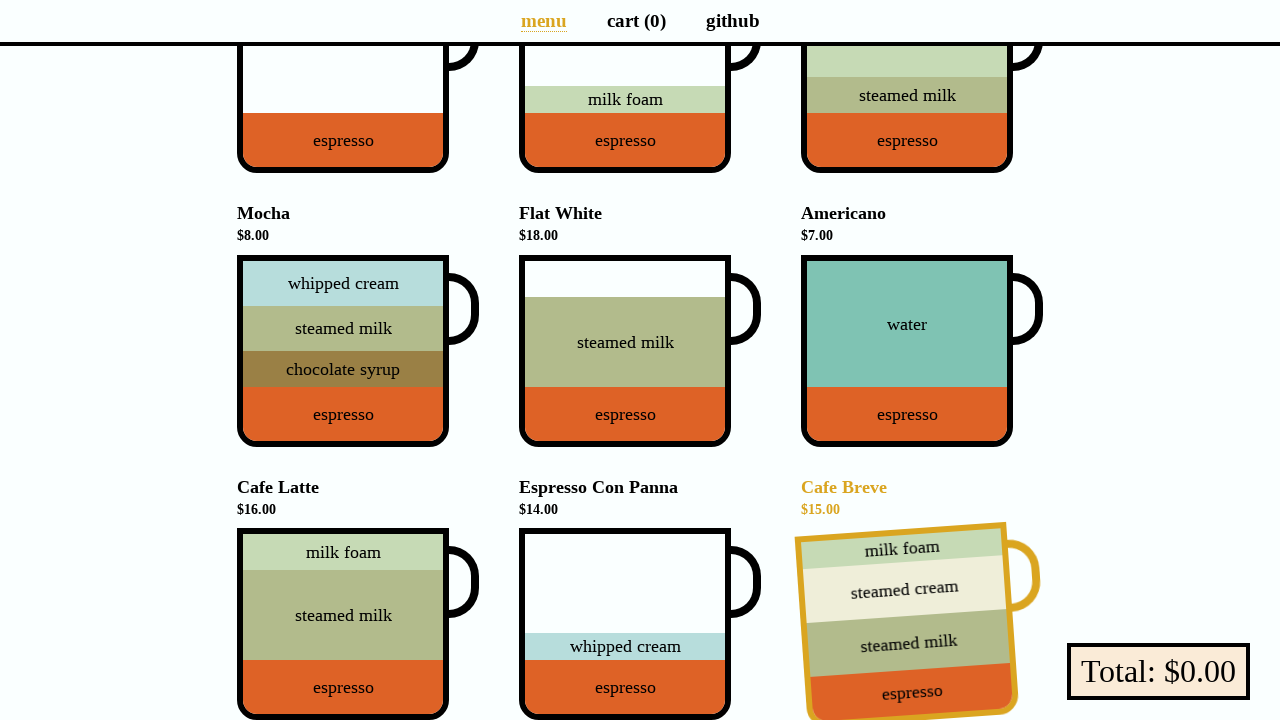

Clicked link to navigate to cart at (636, 20) on a[href='/cart']
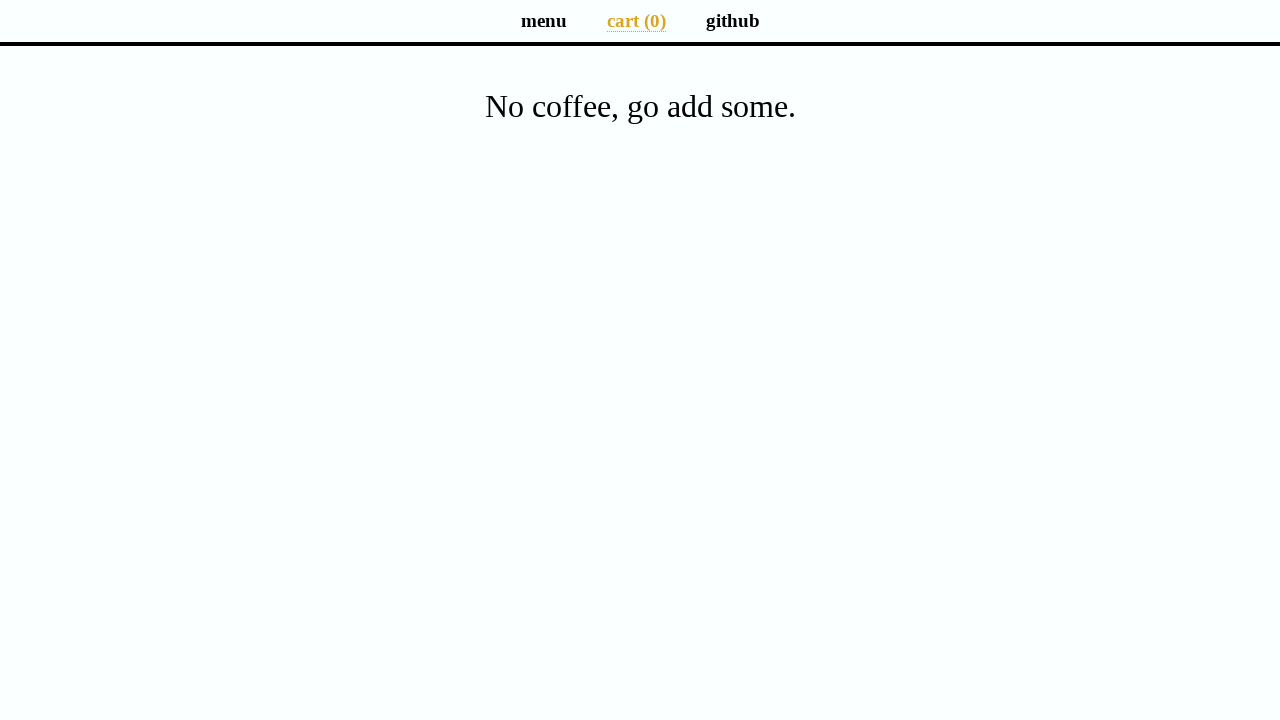

Cart page loaded and body element is visible
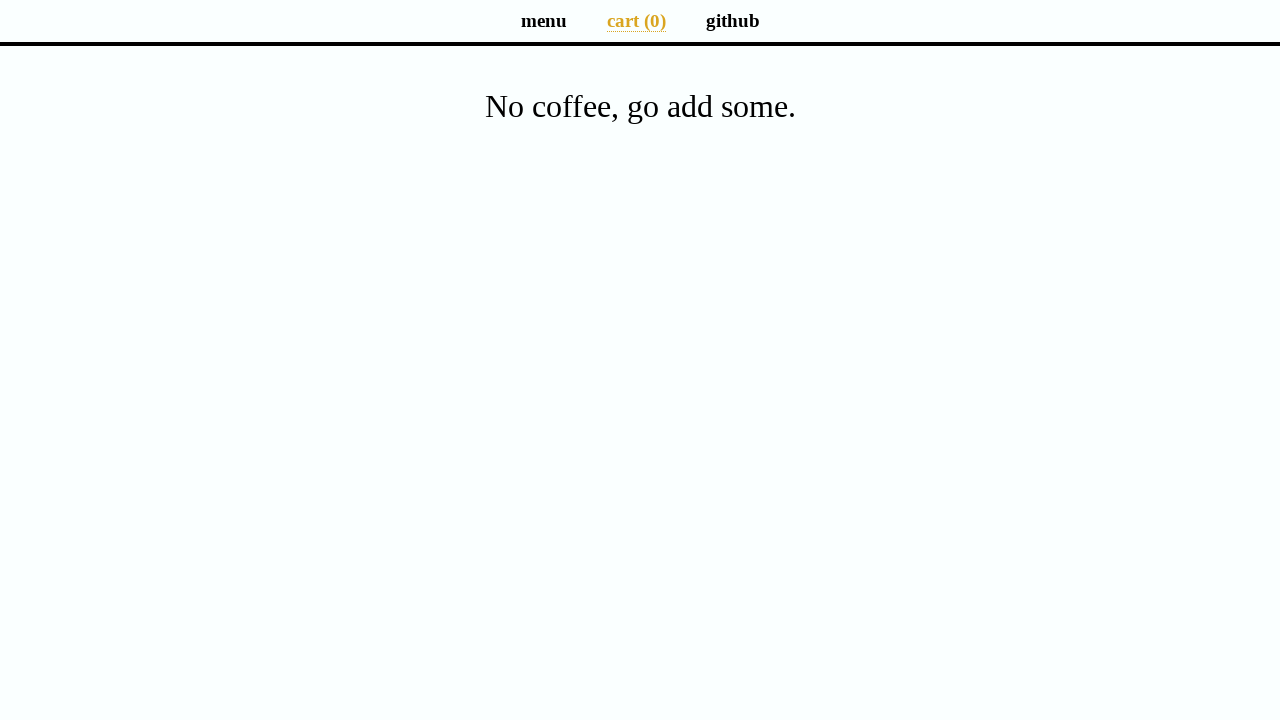

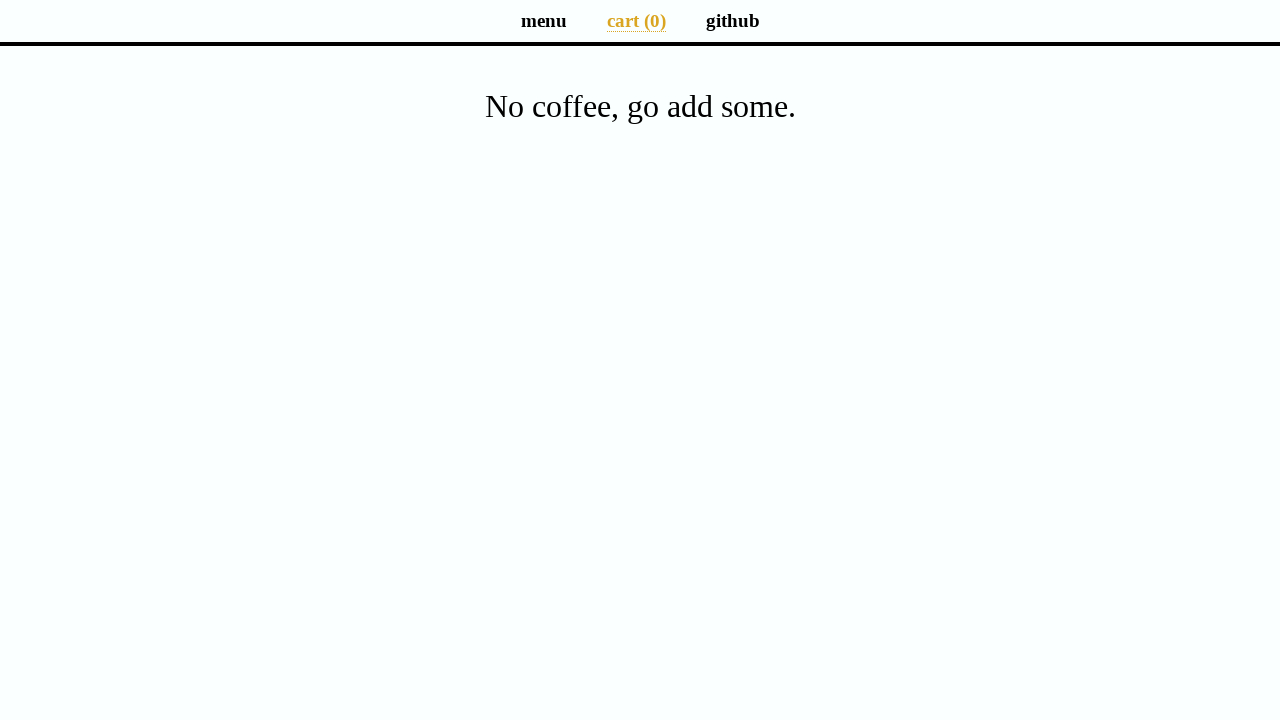